Tests JavaScript alert handling by navigating to a w3schools demo page, switching to an iframe, clicking a "Try it" button to trigger an alert, verifying the alert message, and accepting the alert.

Starting URL: http://www.w3schools.com/js/tryit.asp?filename=tryjs_alert

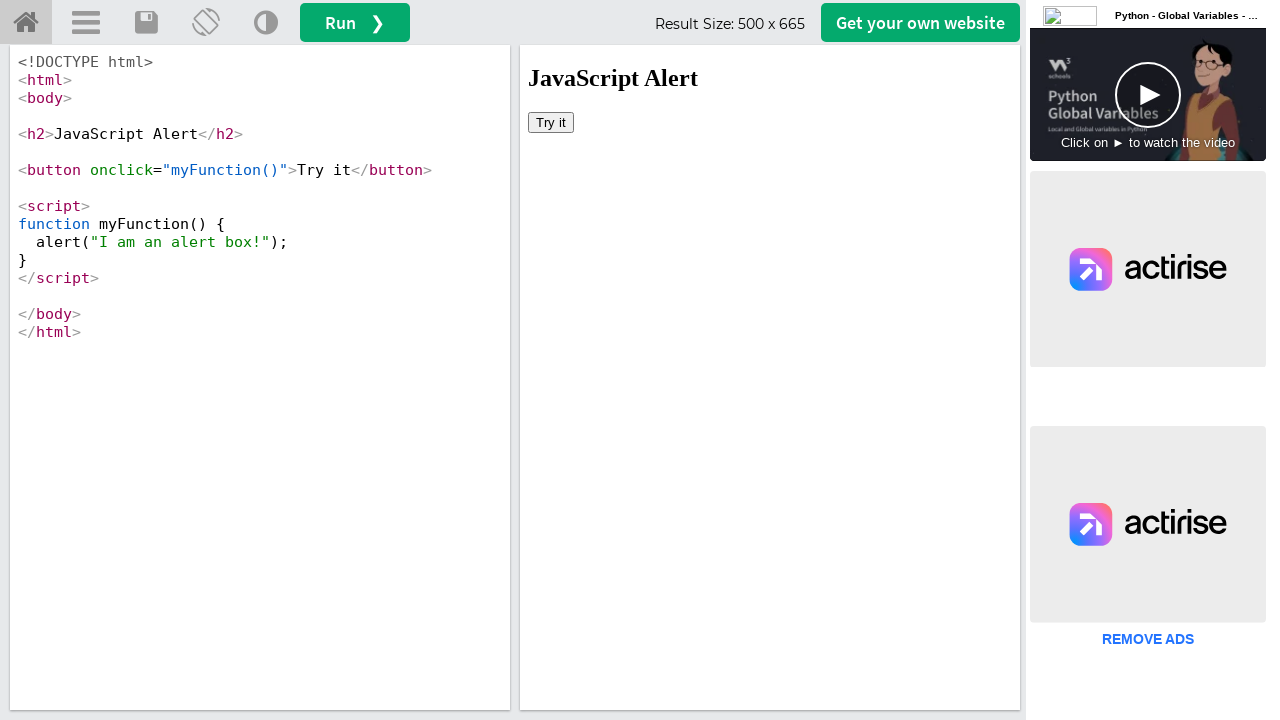

Located the iframeResult iframe
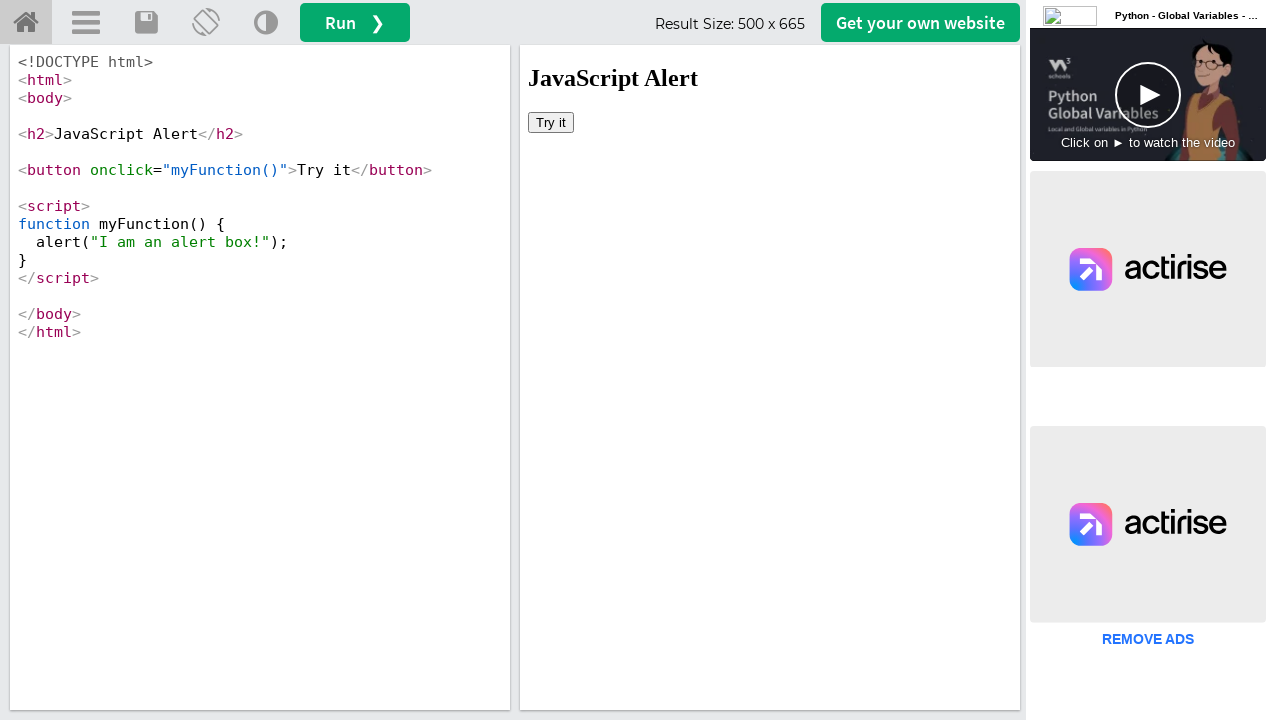

Clicked the 'Try it' button in the iframe at (551, 122) on #iframeResult >> internal:control=enter-frame >> html > body > button
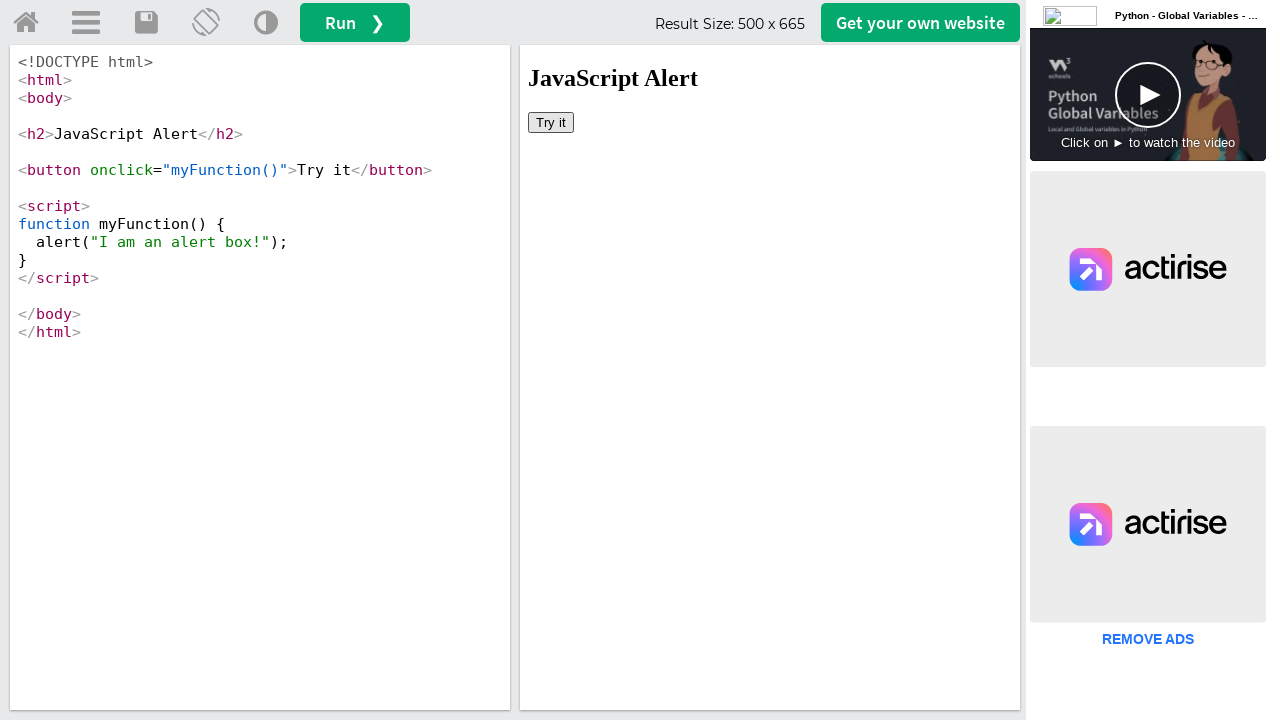

Set up initial alert handler to accept dialogs
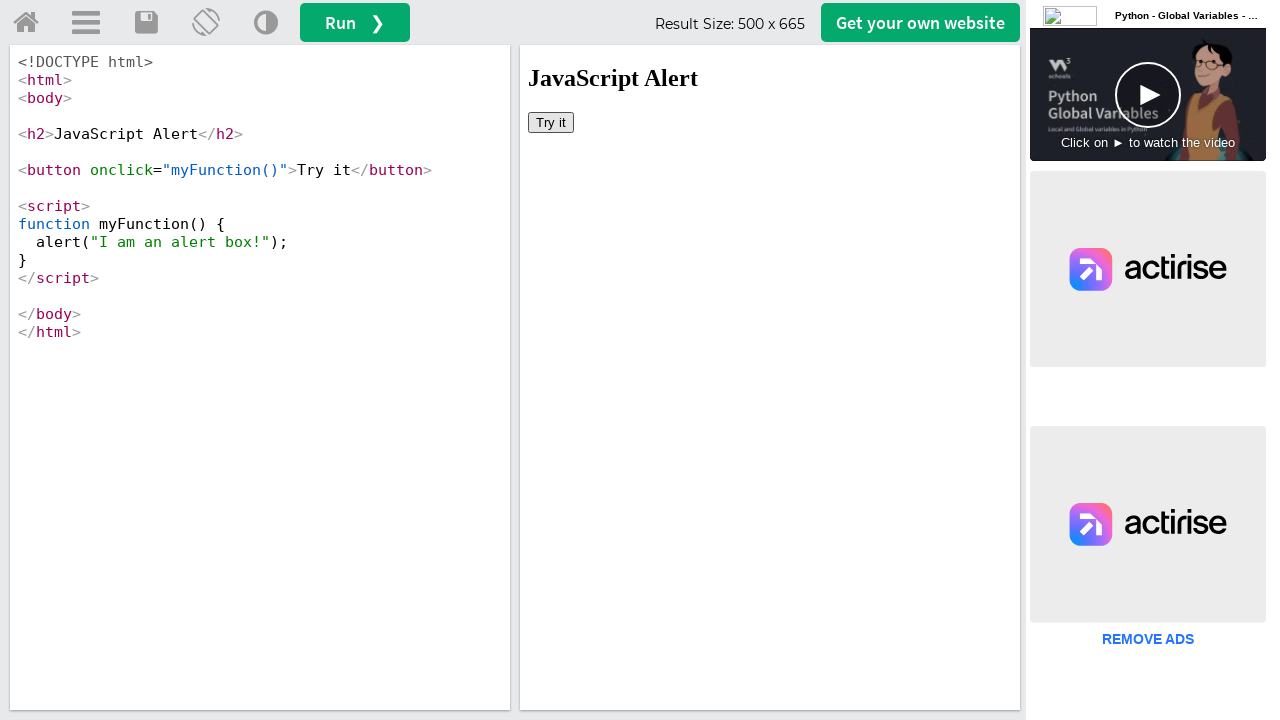

Set up enhanced alert handler with message verification
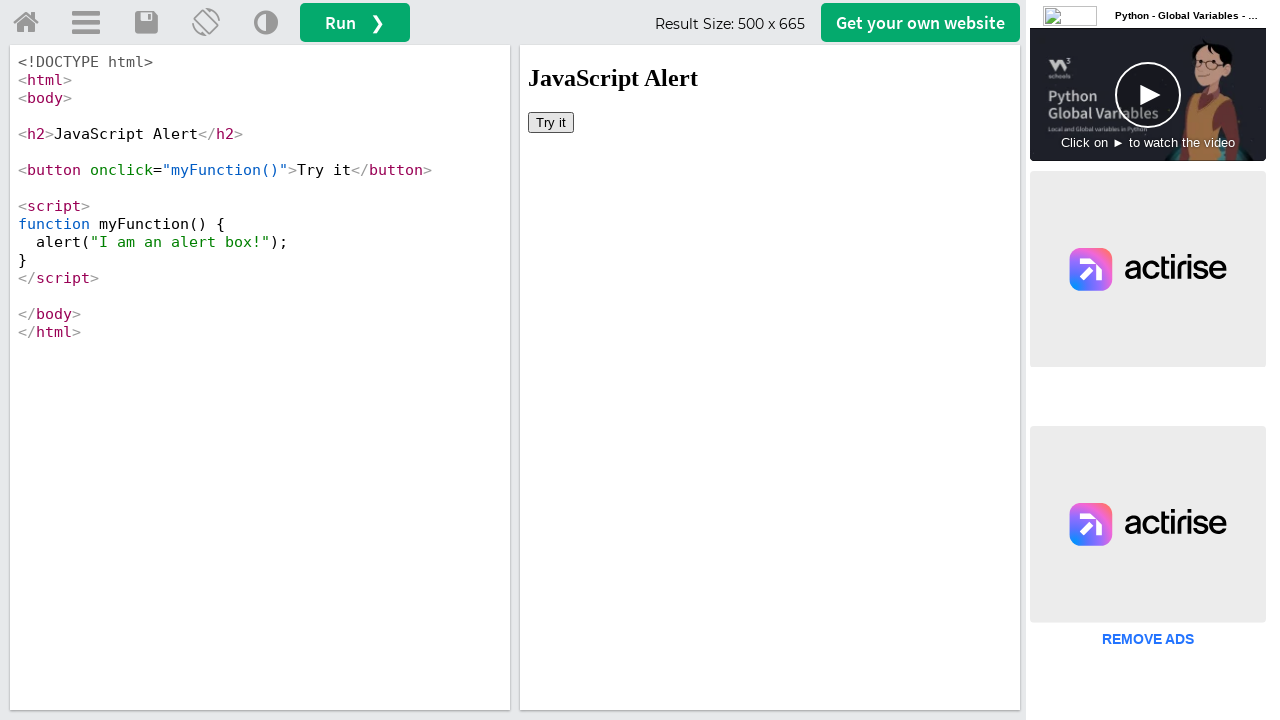

Clicked the 'Try it' button again to trigger alert with handler active at (551, 122) on #iframeResult >> internal:control=enter-frame >> html > body > button
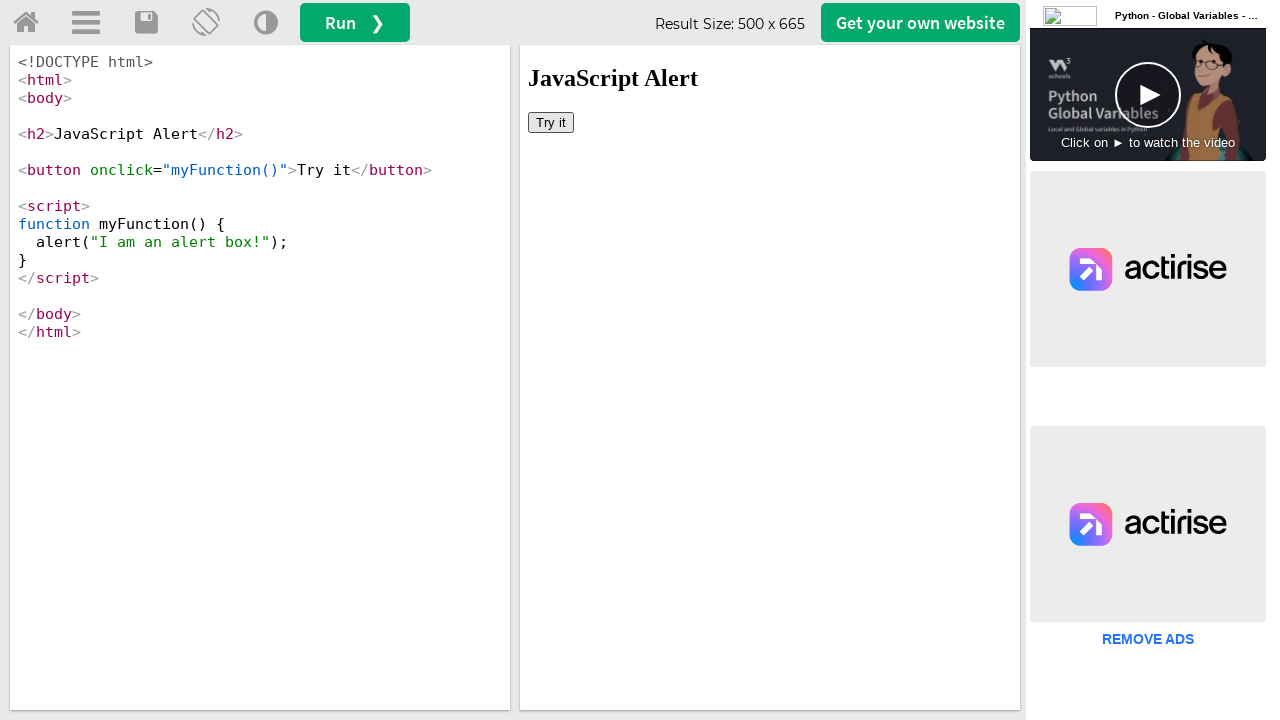

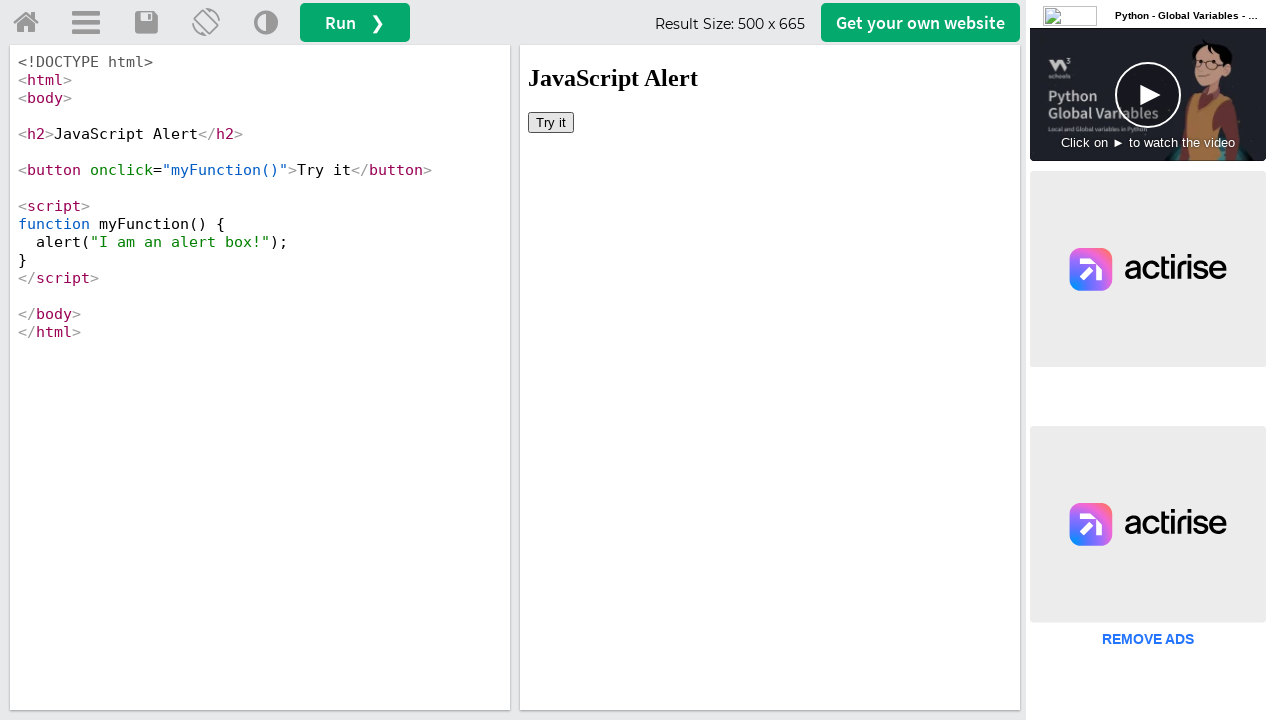